Tests opening a new browser tab, navigating to a different page in that tab, and verifying that two window handles exist.

Starting URL: https://the-internet.herokuapp.com/windows

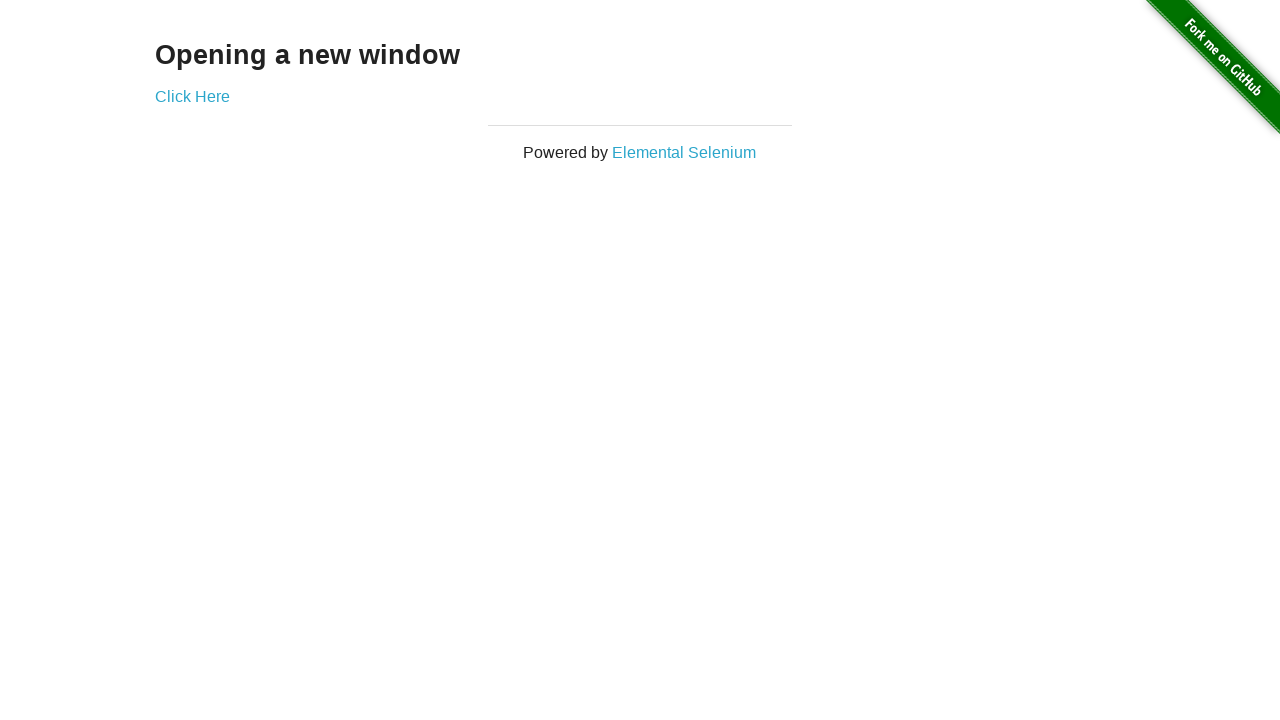

Opened a new browser tab
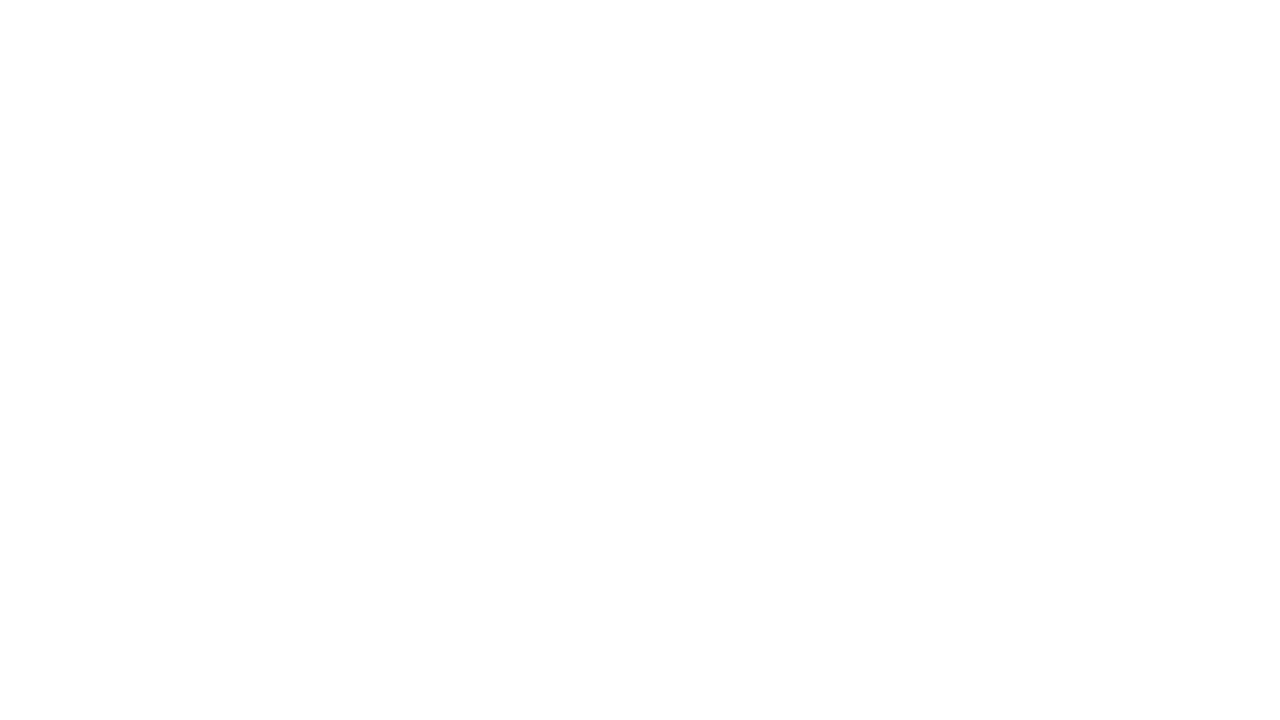

Navigated to typos page in the new tab
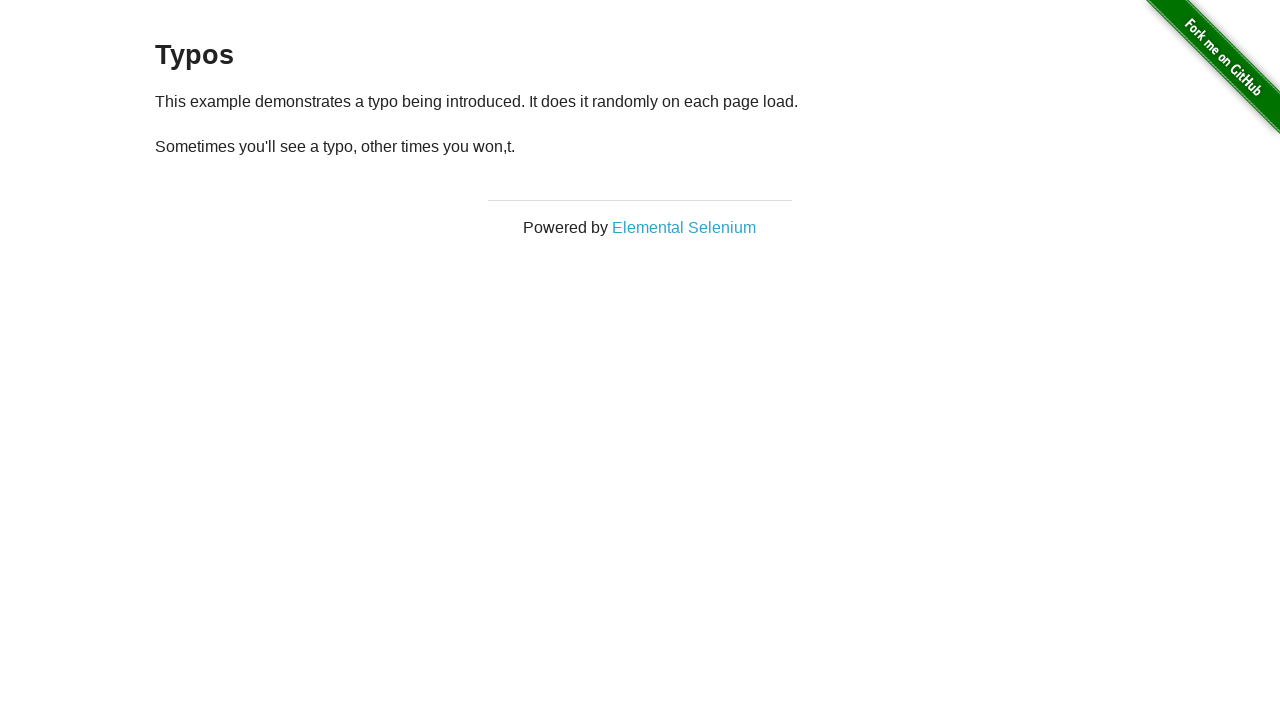

Verified that 2 window handles (pages) exist
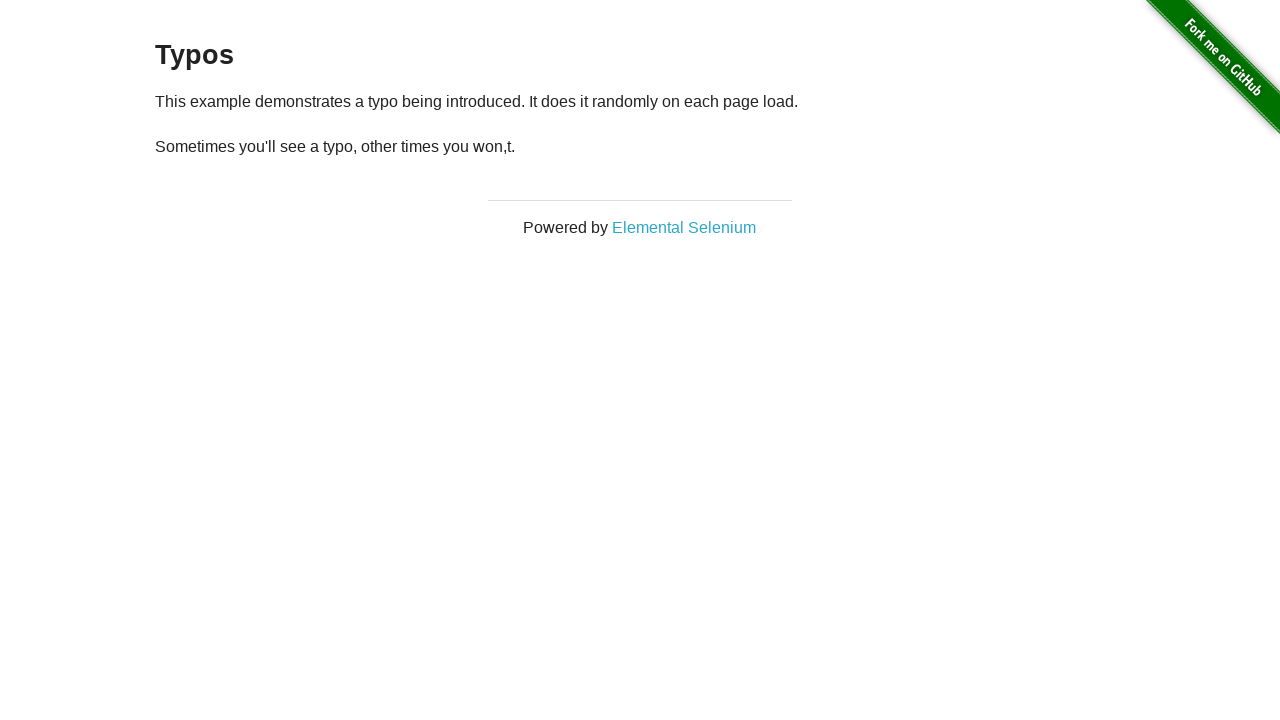

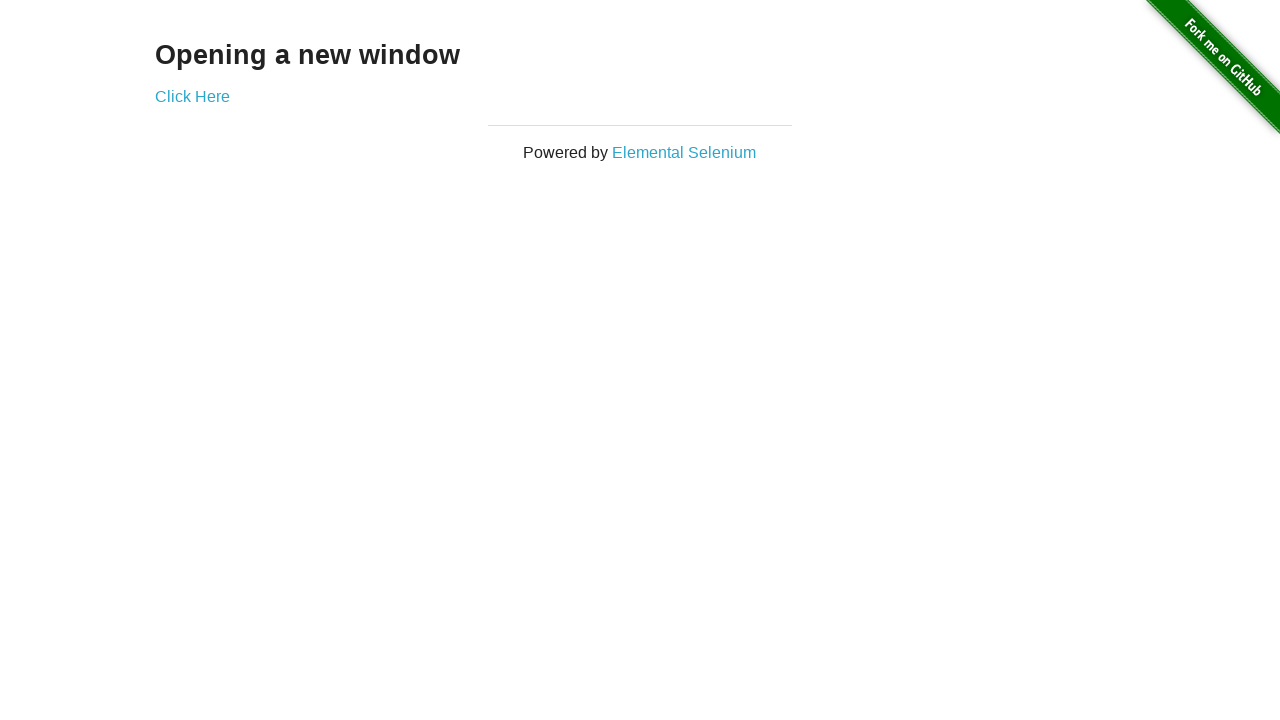